Tests dropdown selection by value and label, then navigates to hovers page to test hover interactions and clicking on revealed links

Starting URL: https://the-internet.herokuapp.com/dropdown

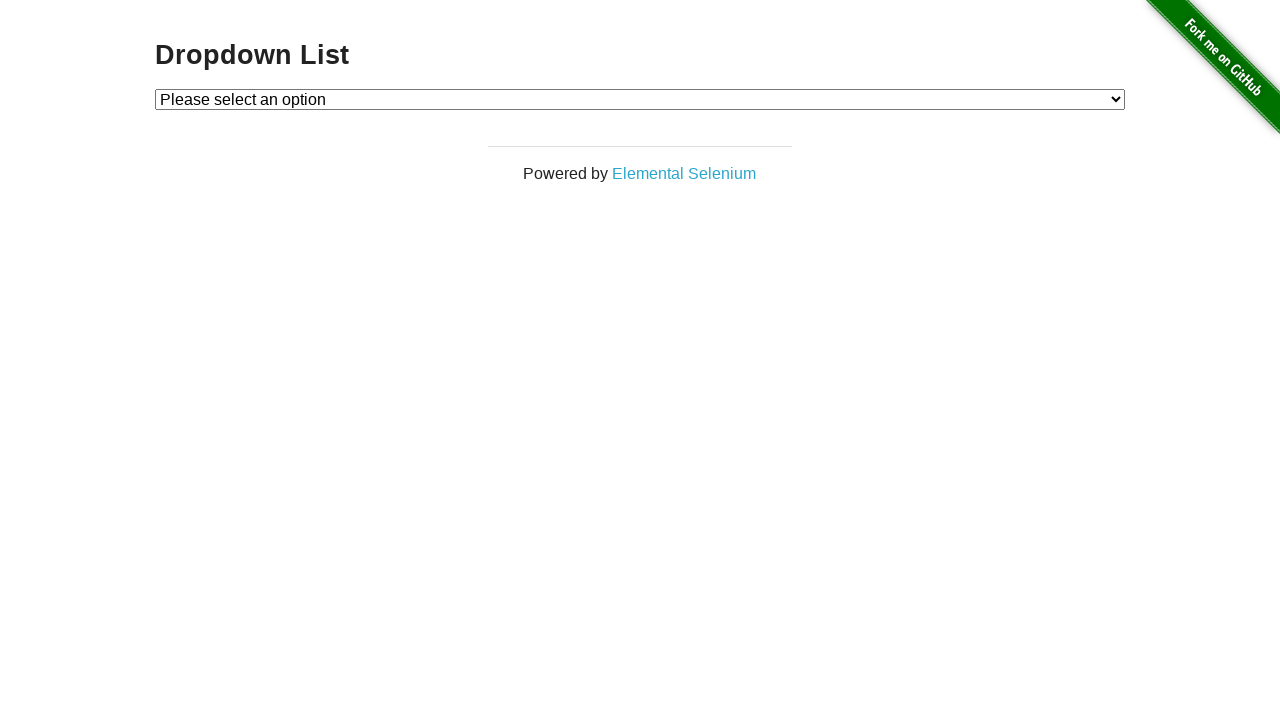

Selected dropdown option by value '1' on select#dropdown
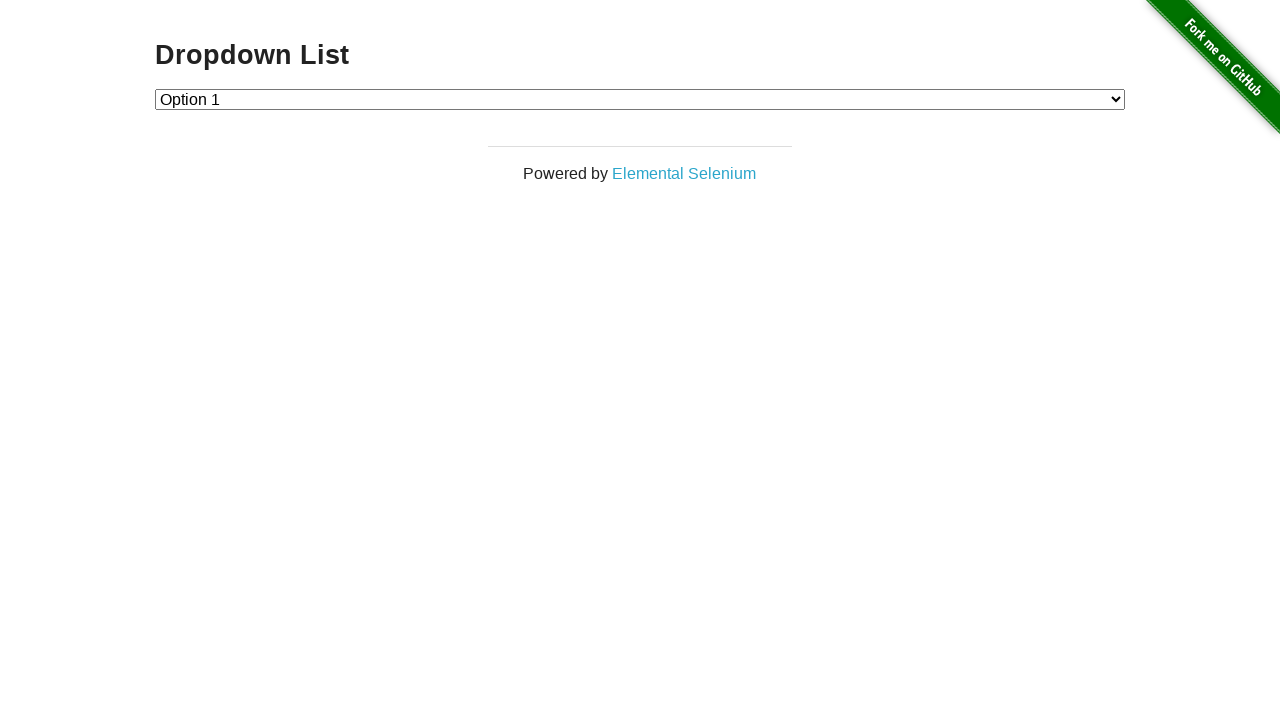

Selected dropdown option by label 'Option 2' on select#dropdown
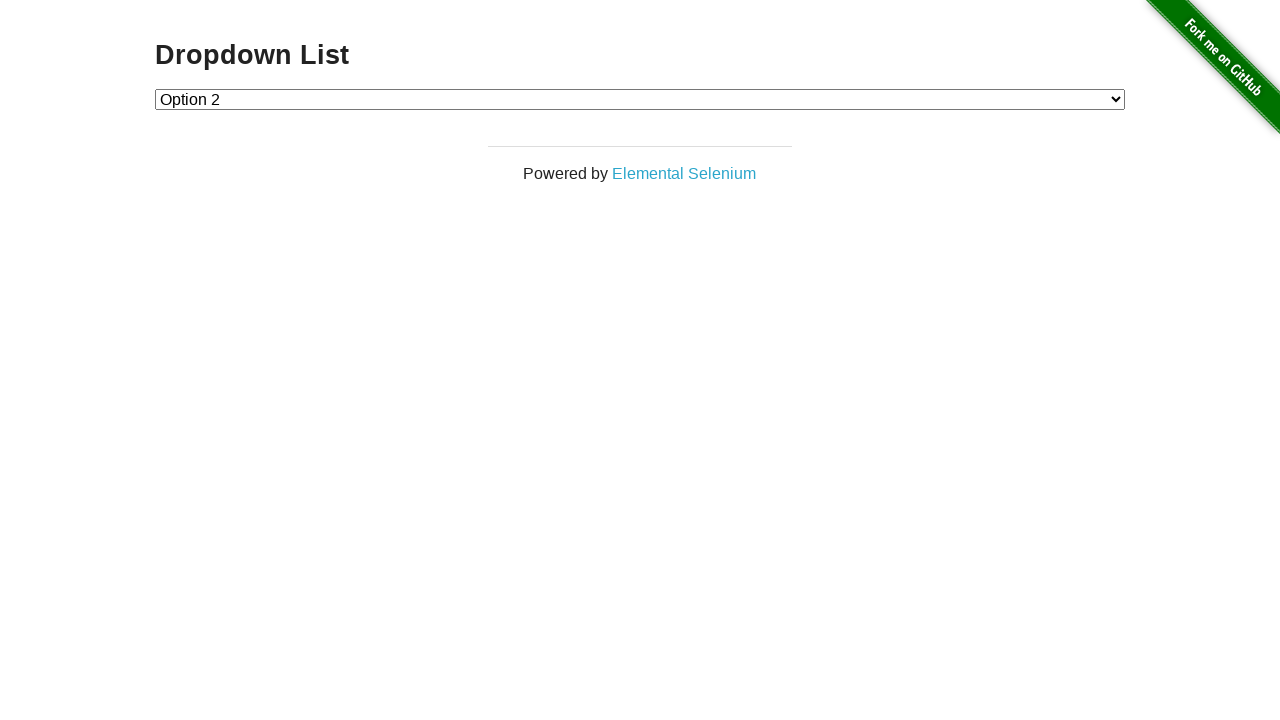

Navigated to hovers page
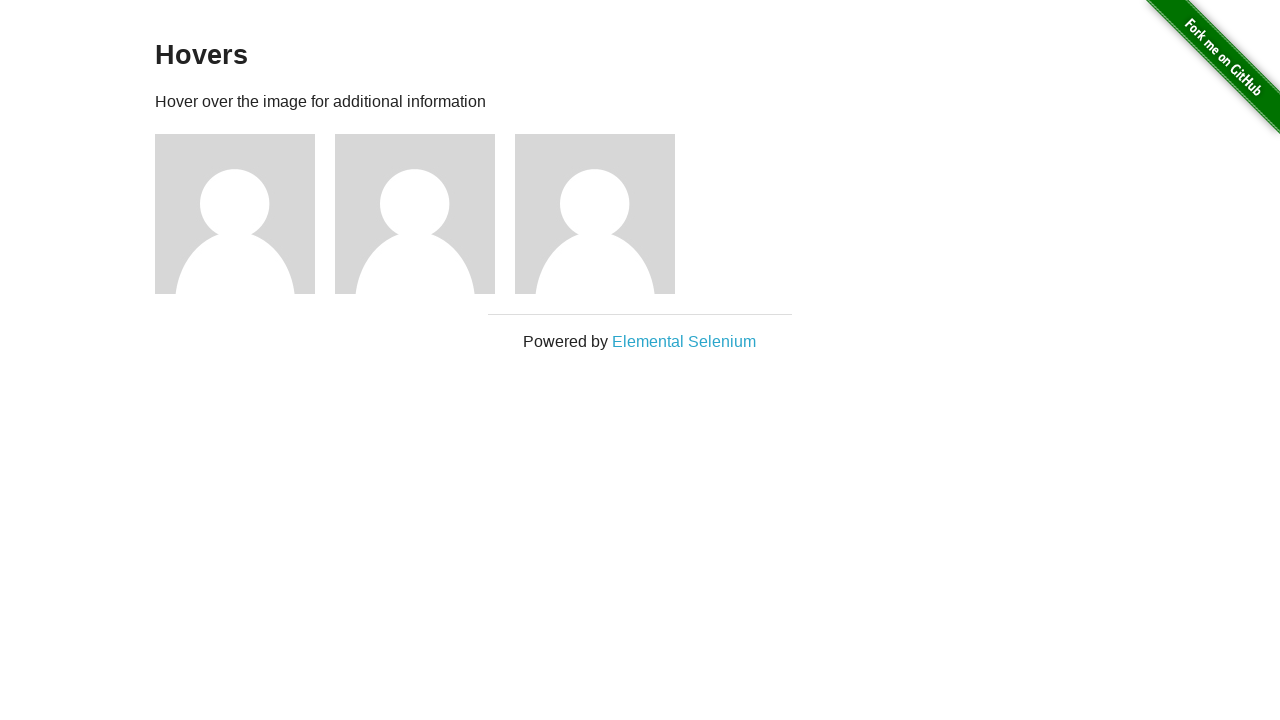

Hovered over first image at (245, 214) on div.figure >> nth=0
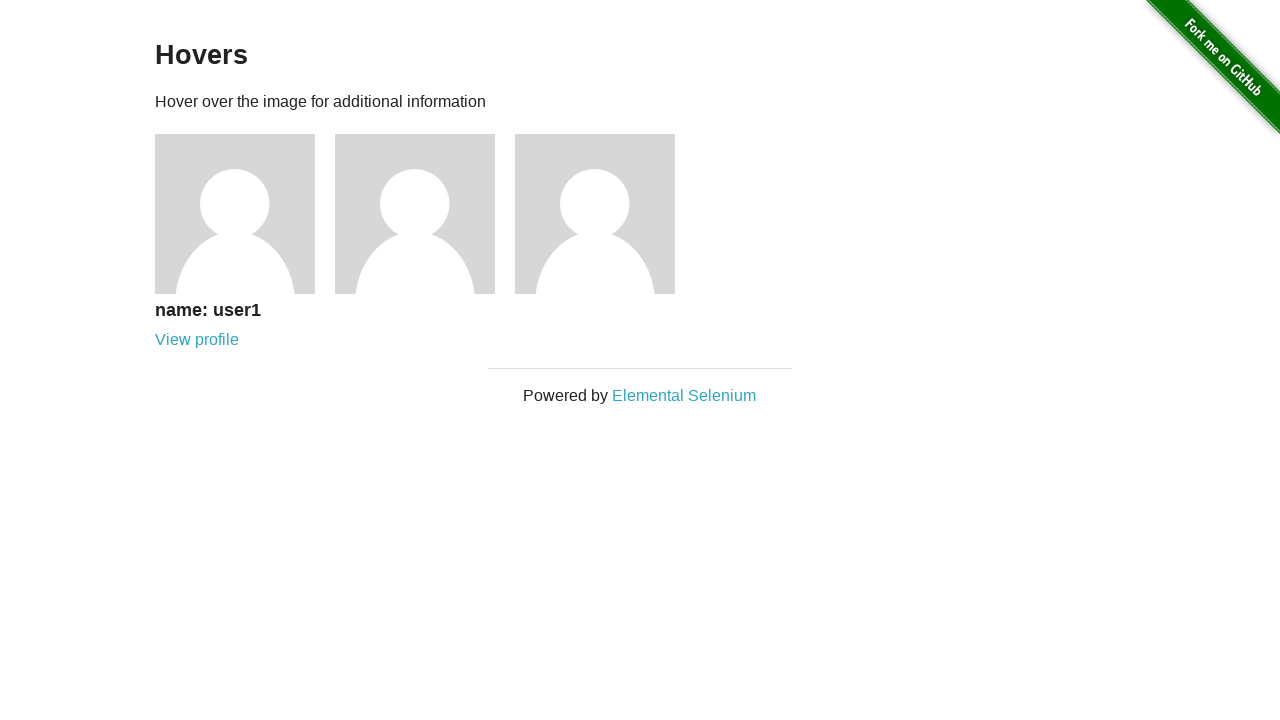

Hovered over second image at (425, 214) on div.figure >> nth=1
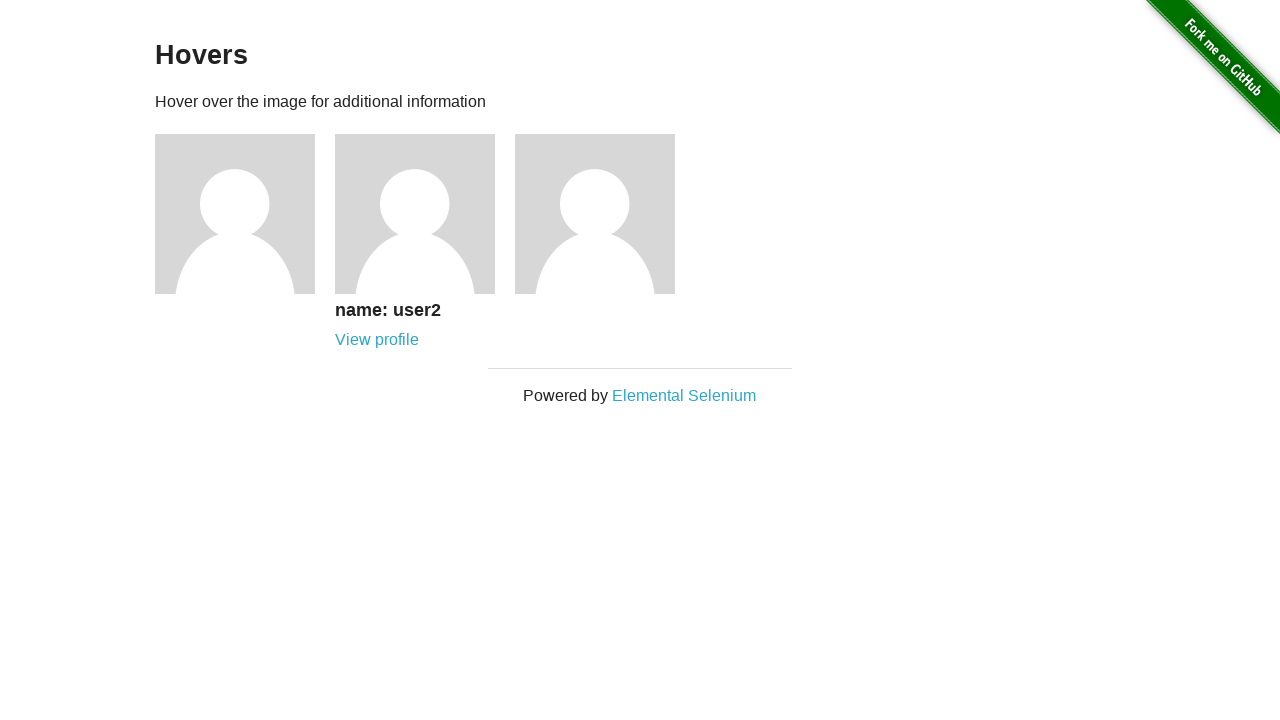

Clicked on link revealed by hovering over second image at (377, 340) on div.figure >> nth=1 >> .figcaption >> internal:role=link
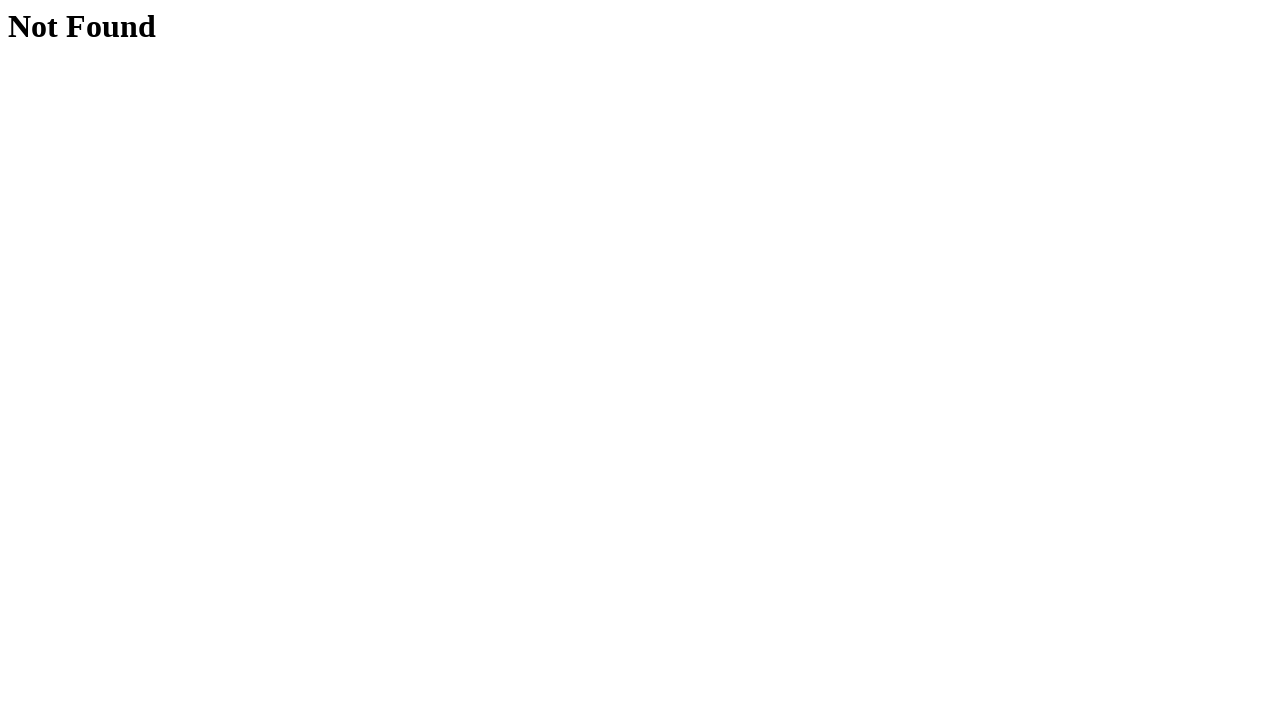

Navigation to user 2 profile completed
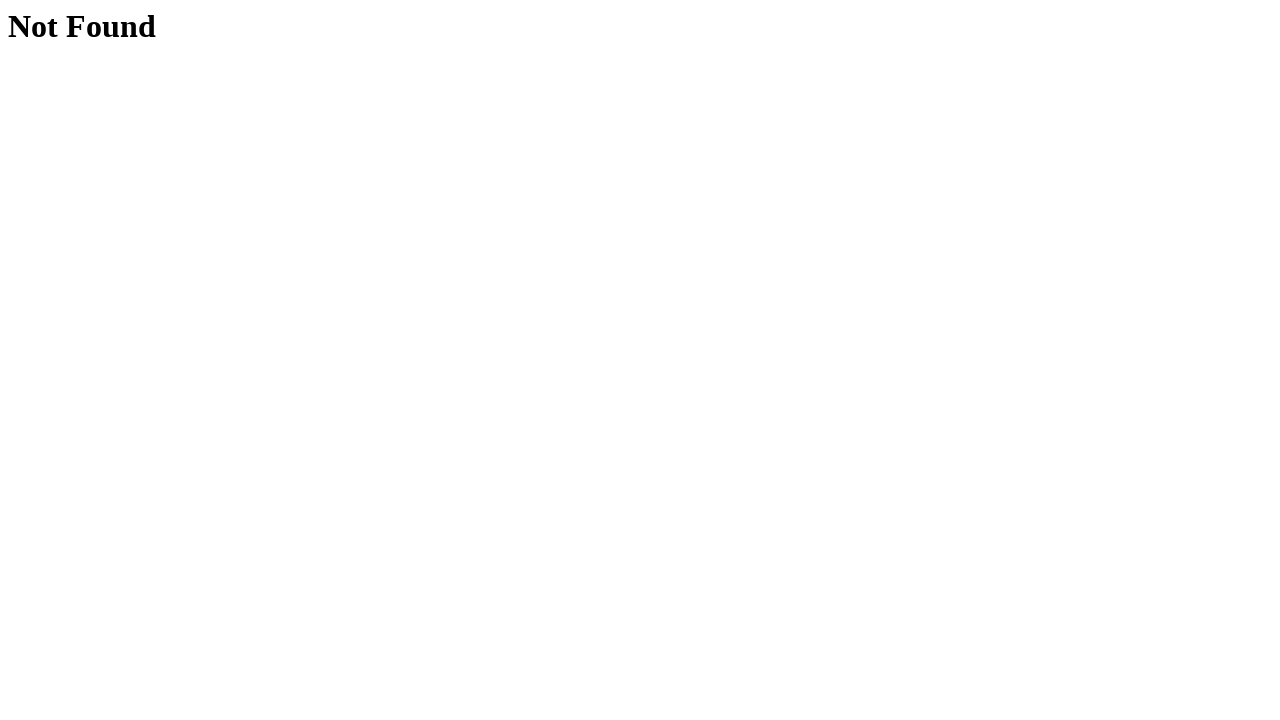

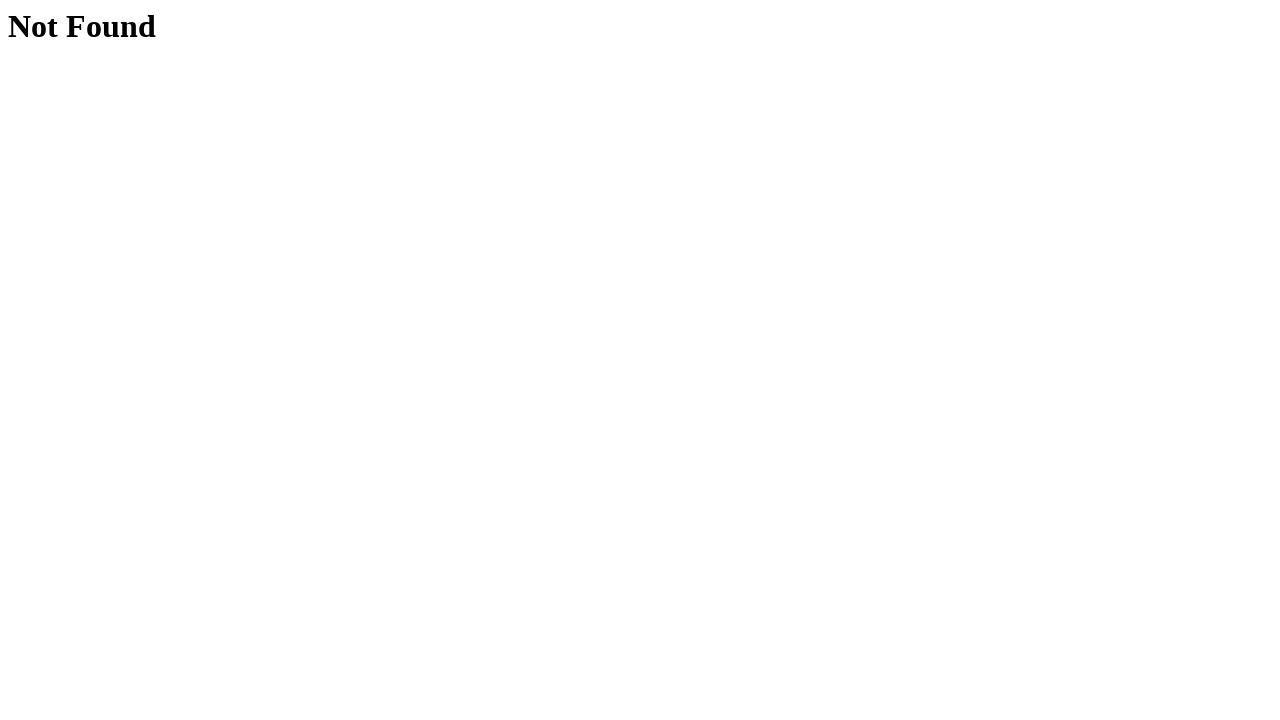